Tests a practice form submission on a Selenium training site by filling email and password fields, checking a checkbox, submitting the form, and verifying a success message appears.

Starting URL: https://rahulshettyacademy.com/angularpractice/

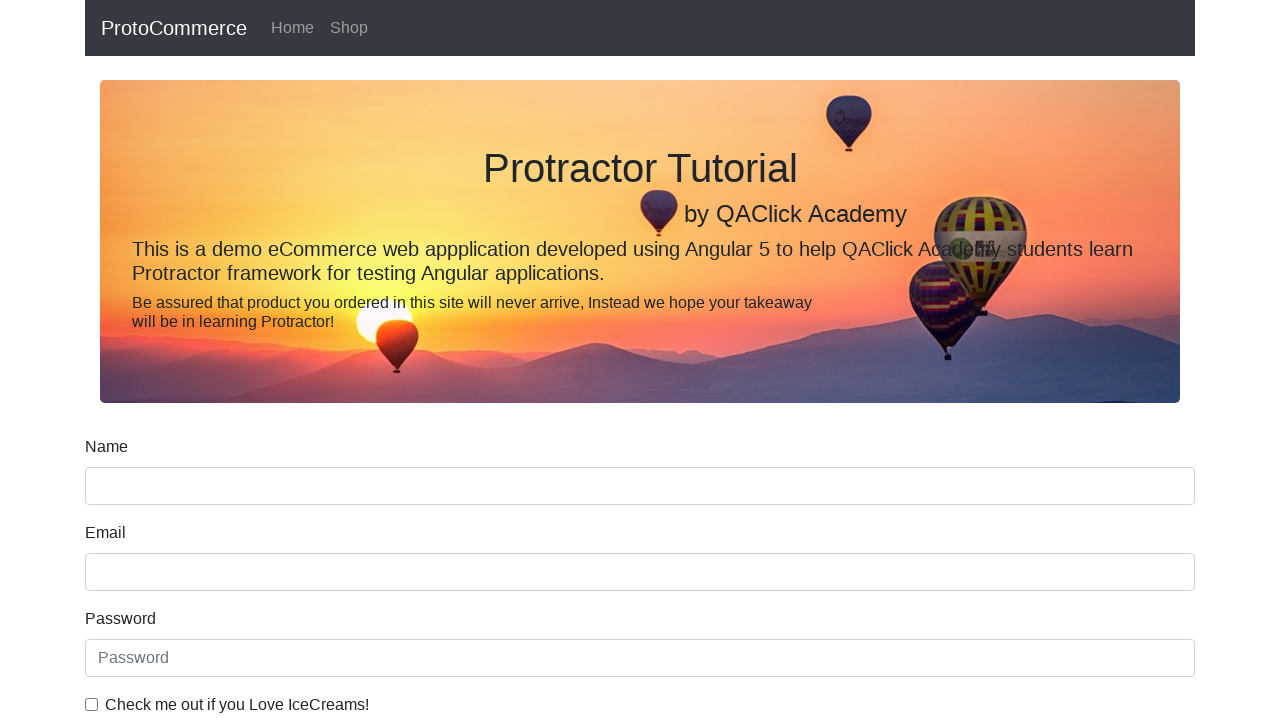

Filled email field with 'wahida55@gmail.com' on input[name='email']
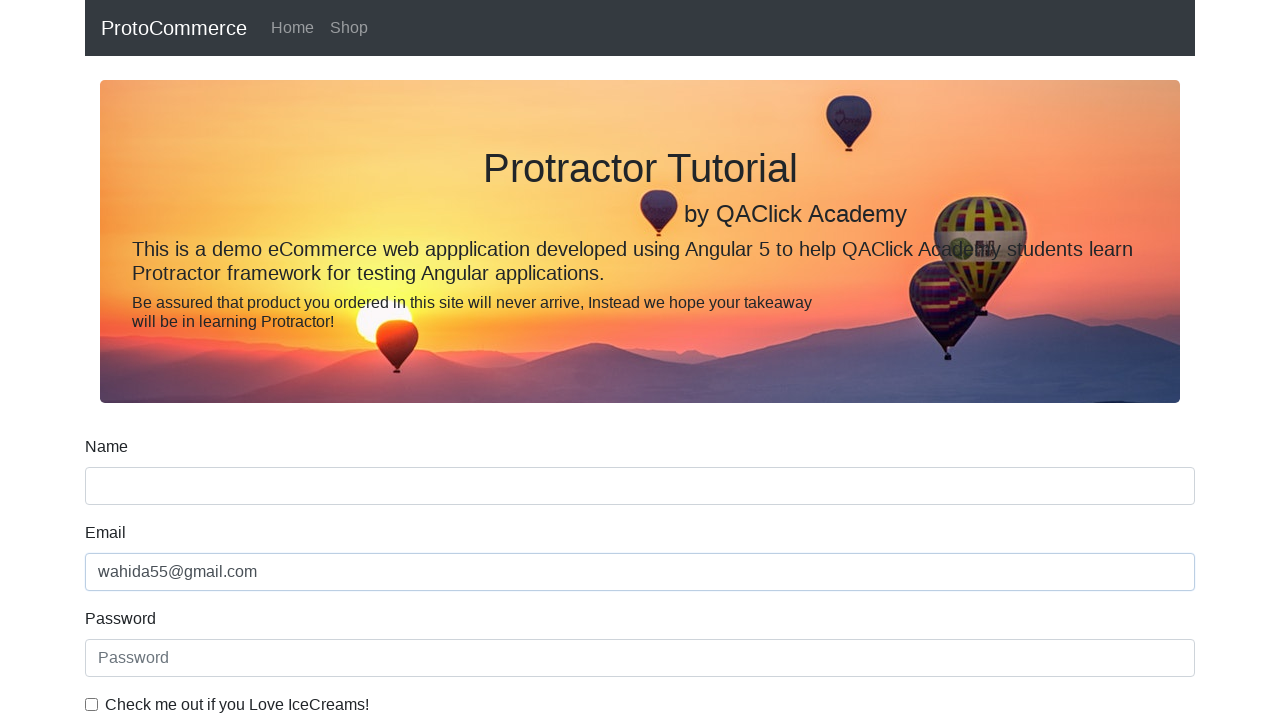

Filled password field with '12345' on #exampleInputPassword1
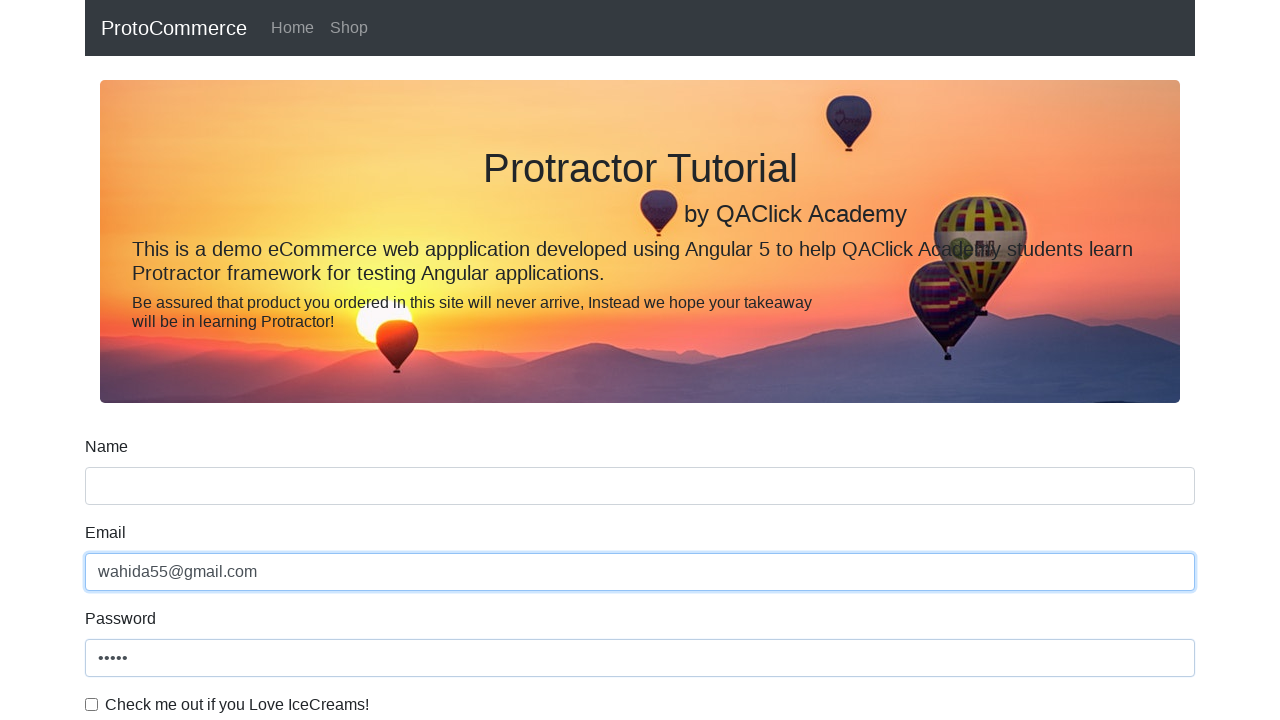

Clicked the checkbox at (92, 704) on .form-check-input
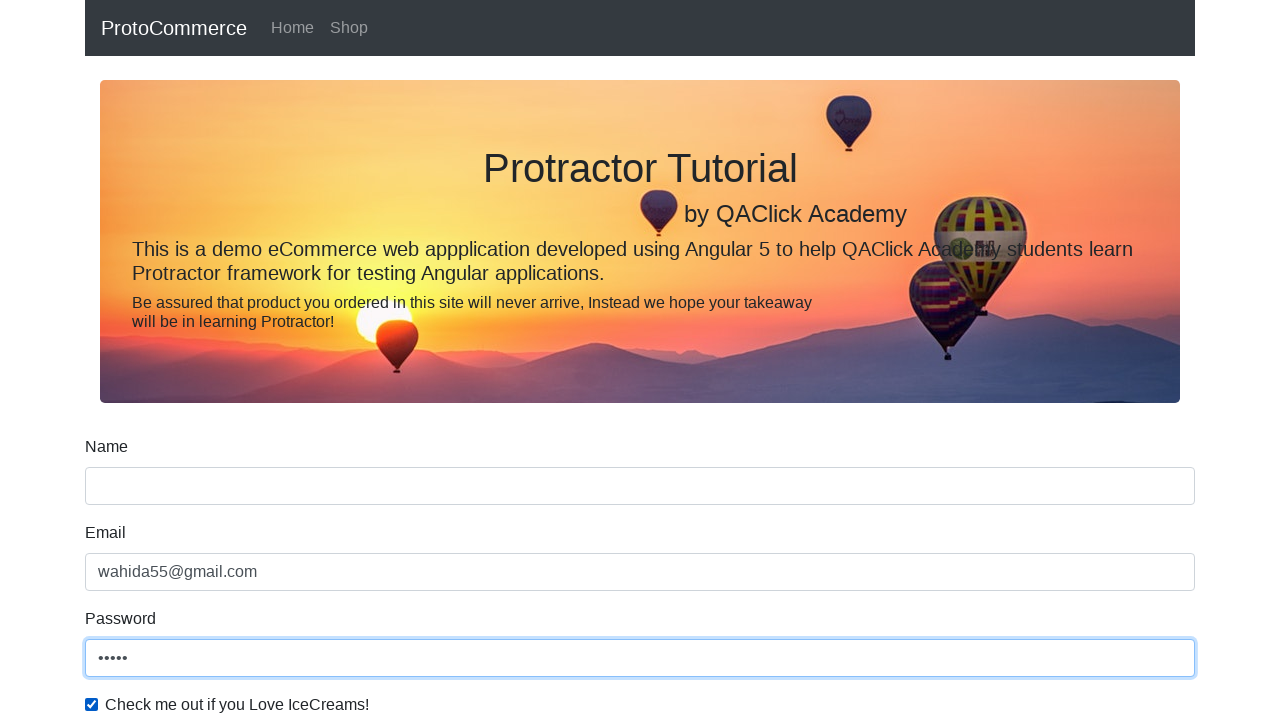

Clicked the submit button to submit the form at (123, 491) on input[type='submit']
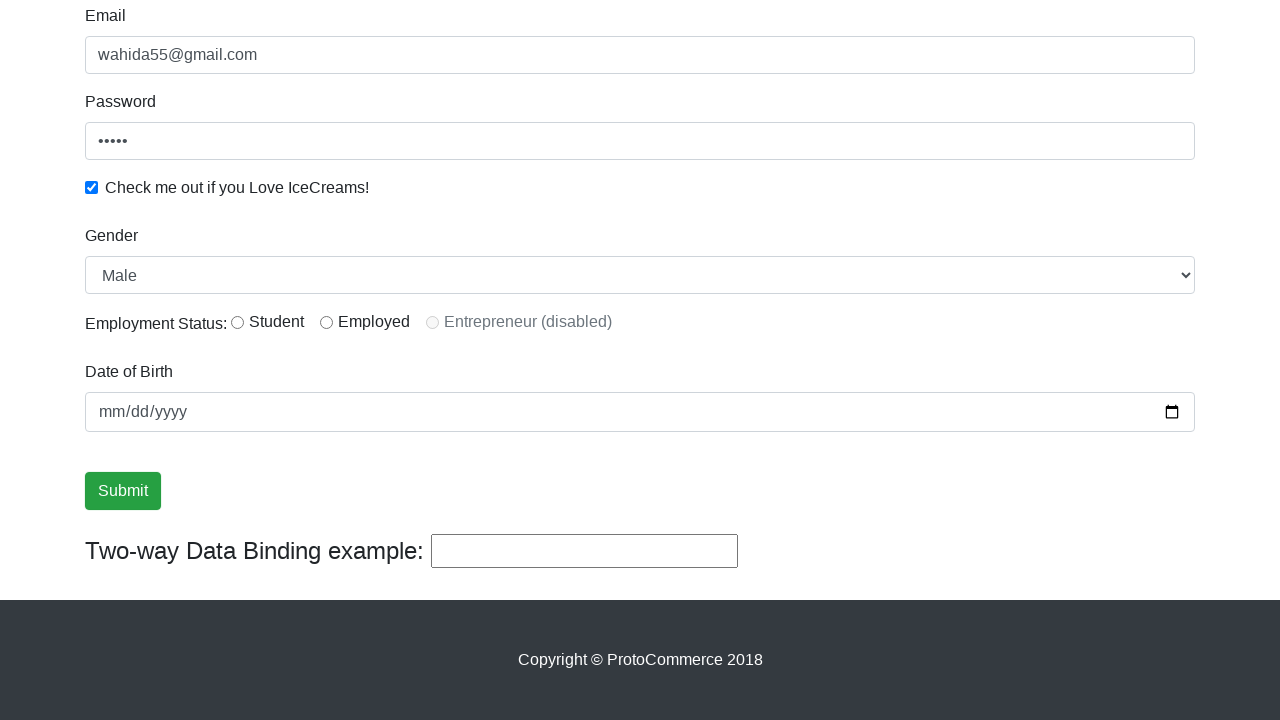

Success message appeared and loaded
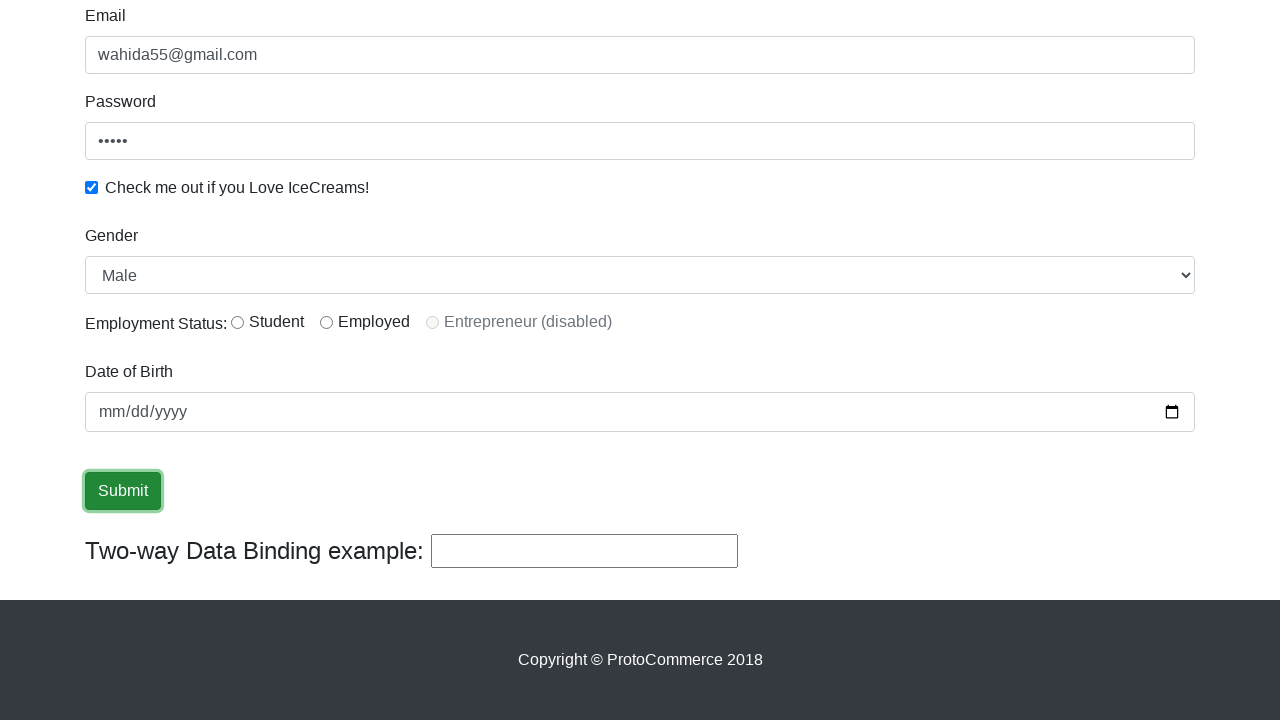

Verified success message contains 'success' text
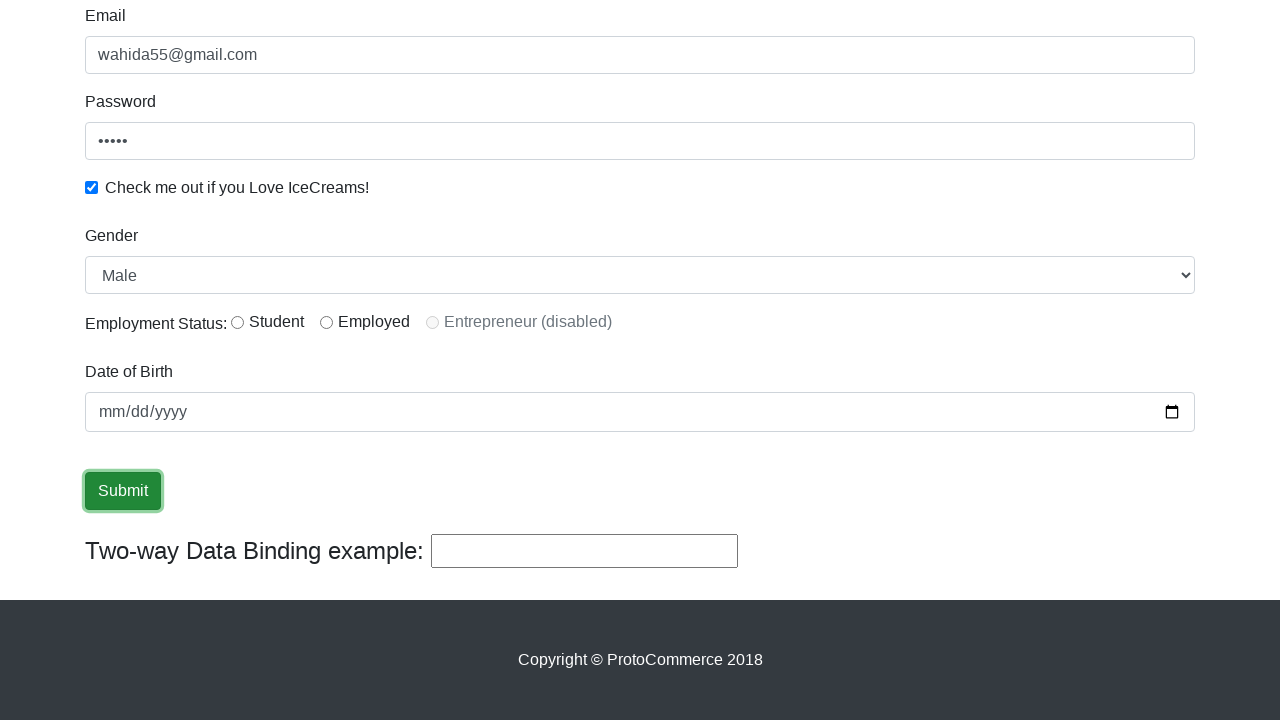

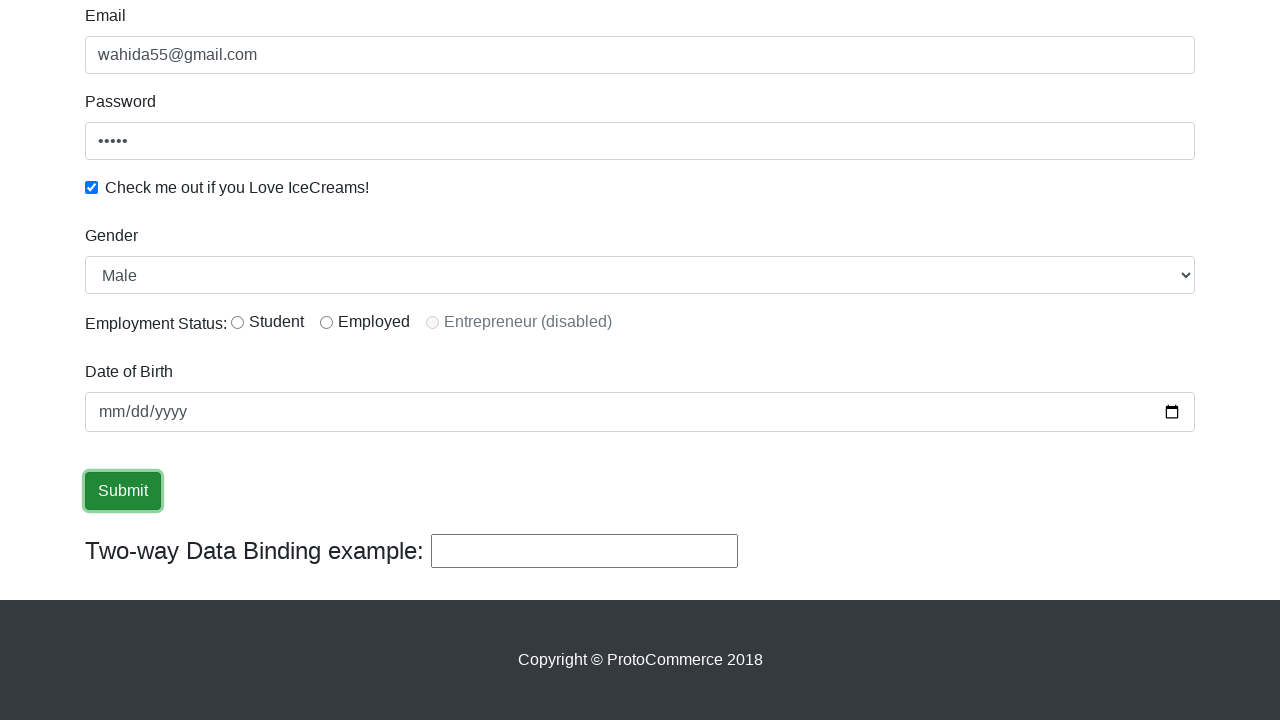